Tests the flight booking flow on BlazeDemo by selecting departure city, choosing a flight, filling passenger details, and verifying the confirmation page title.

Starting URL: https://blazedemo.com/

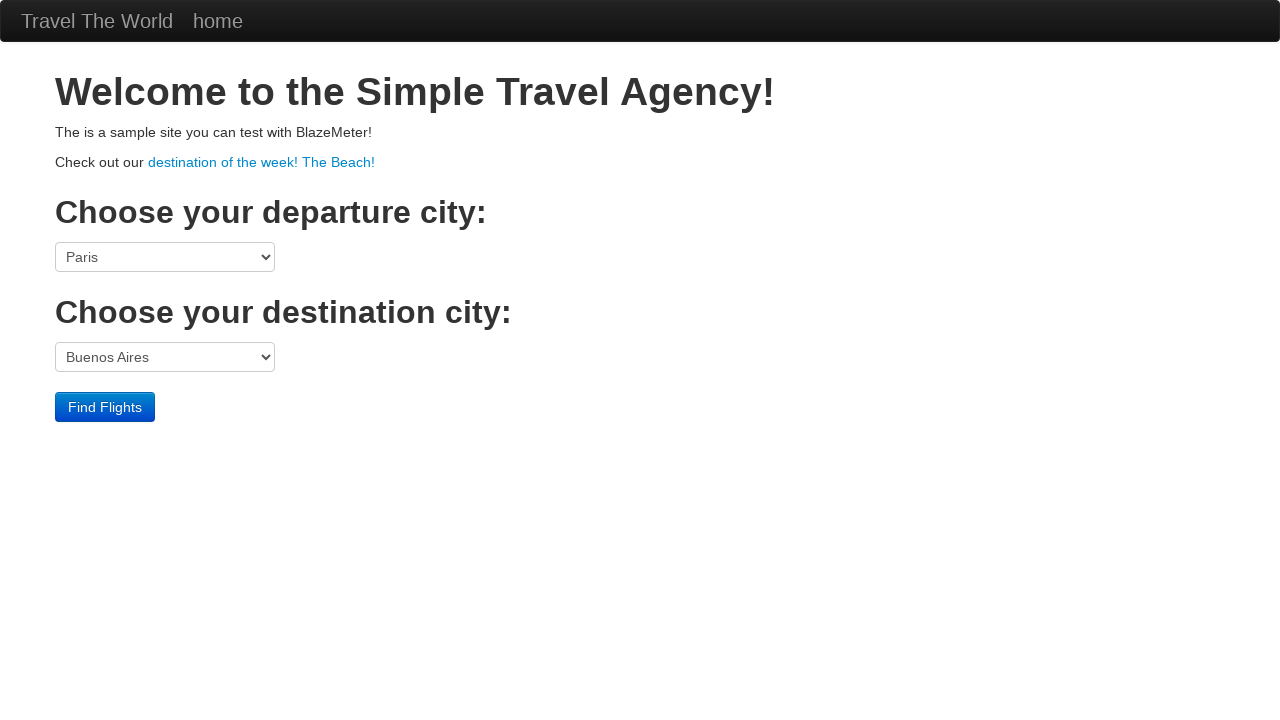

Selected Philadelphia as departure city from dropdown on select[name='fromPort']
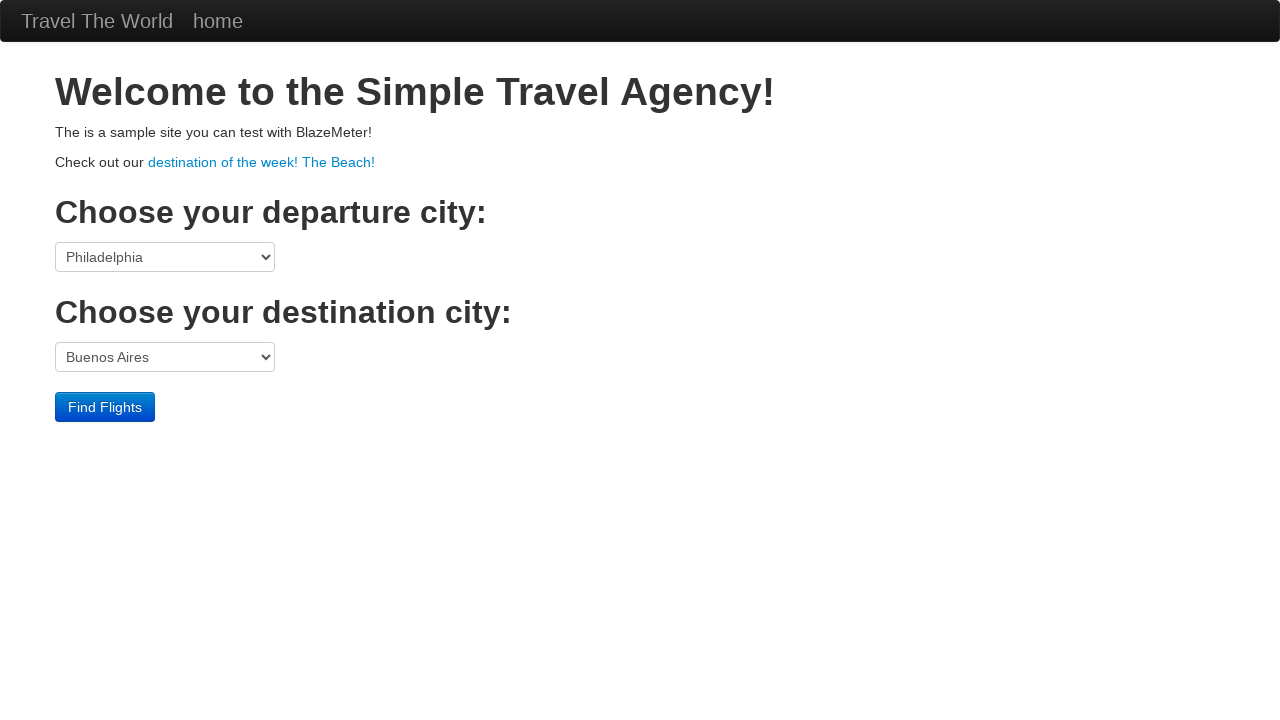

Clicked Find Flights button at (105, 407) on input[type='submit'][value='Find Flights']
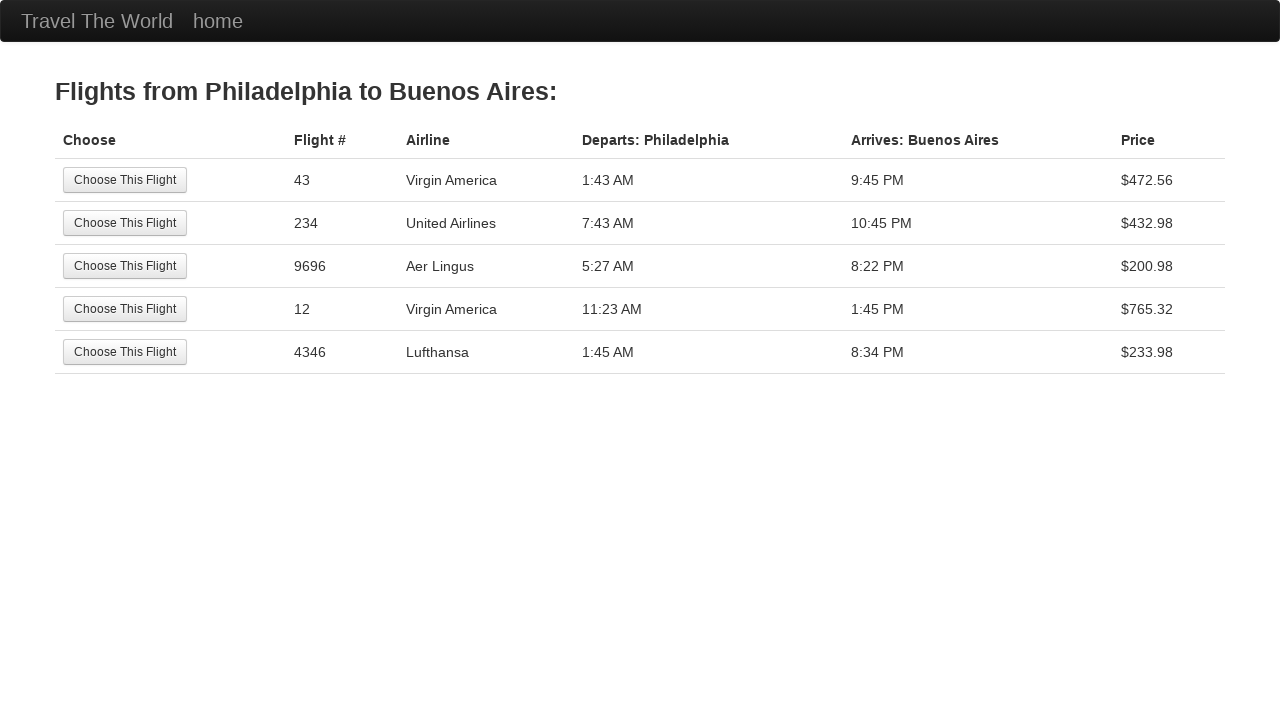

Flight selection table loaded
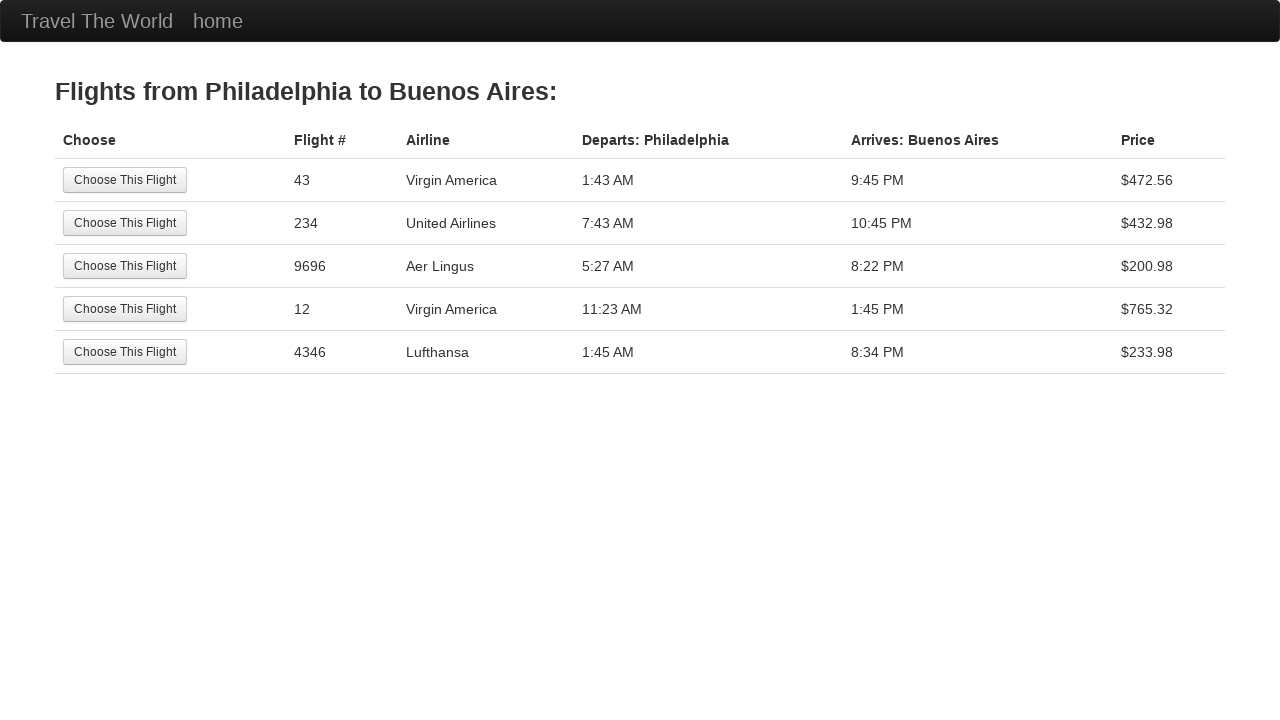

Selected first flight from available options at (125, 180) on table tbody tr:first-child input[type='submit']
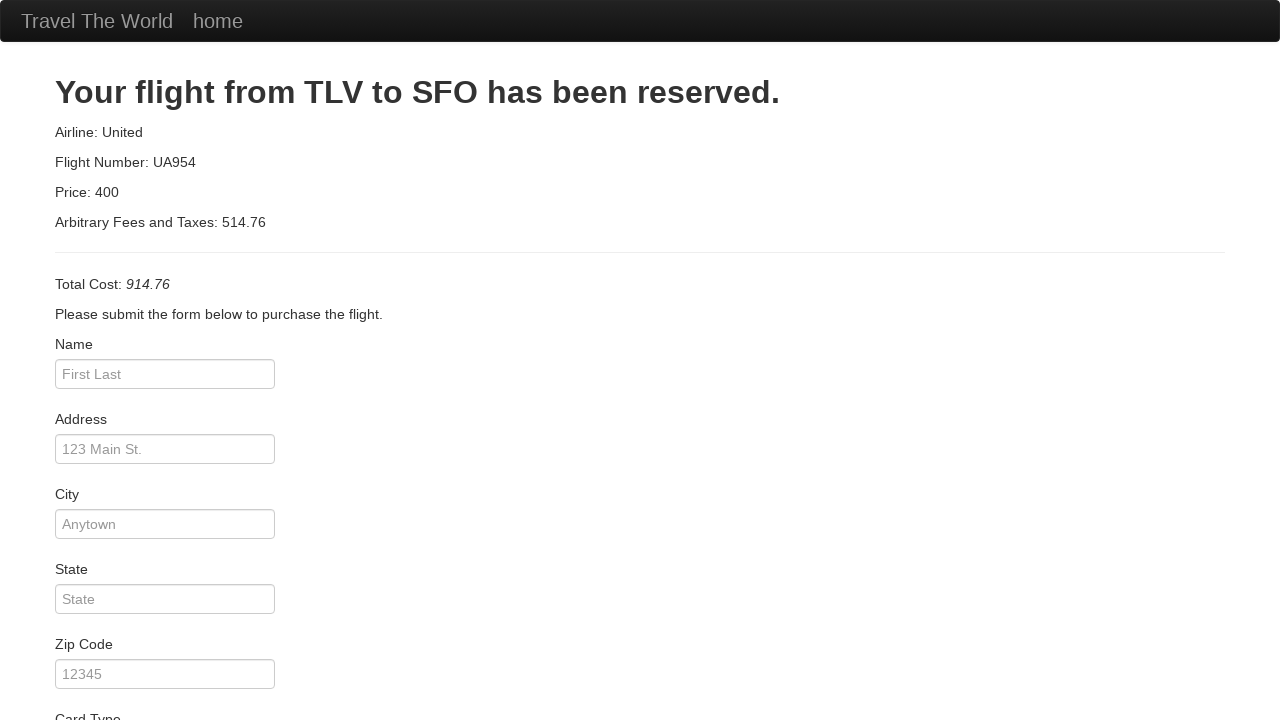

Passenger details form loaded
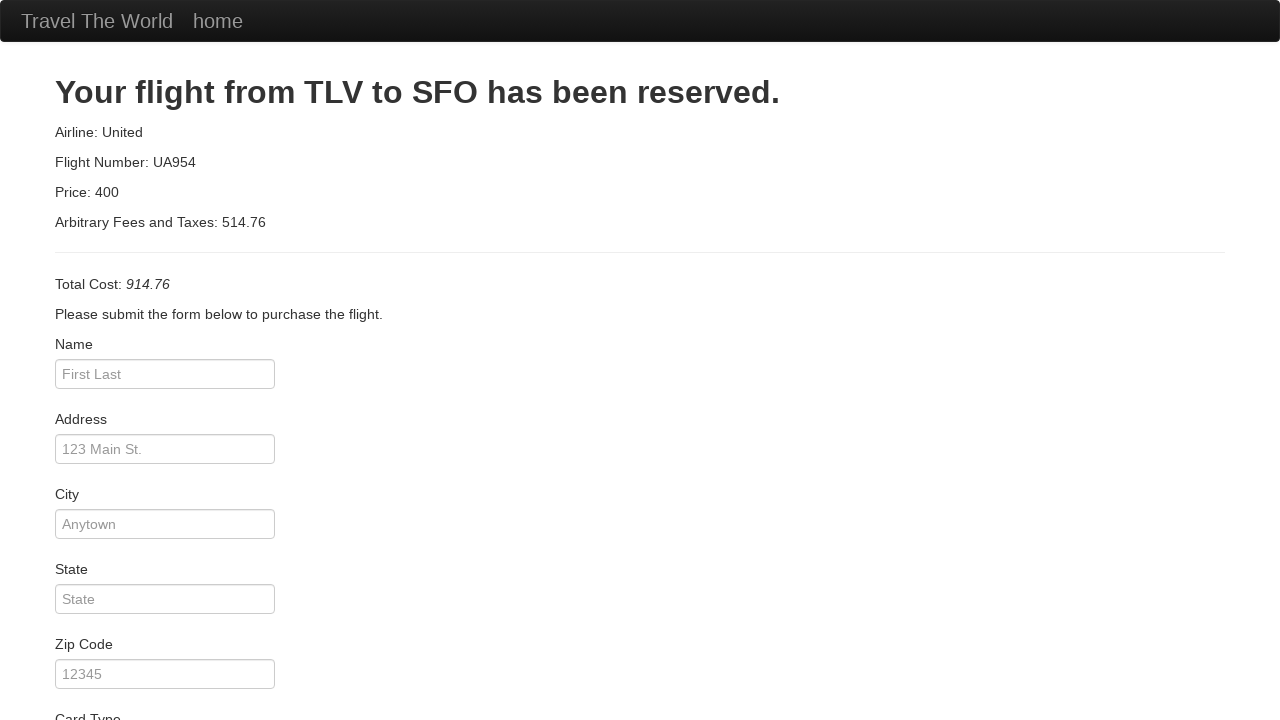

Filled passenger name as 'John Doe' on #inputName
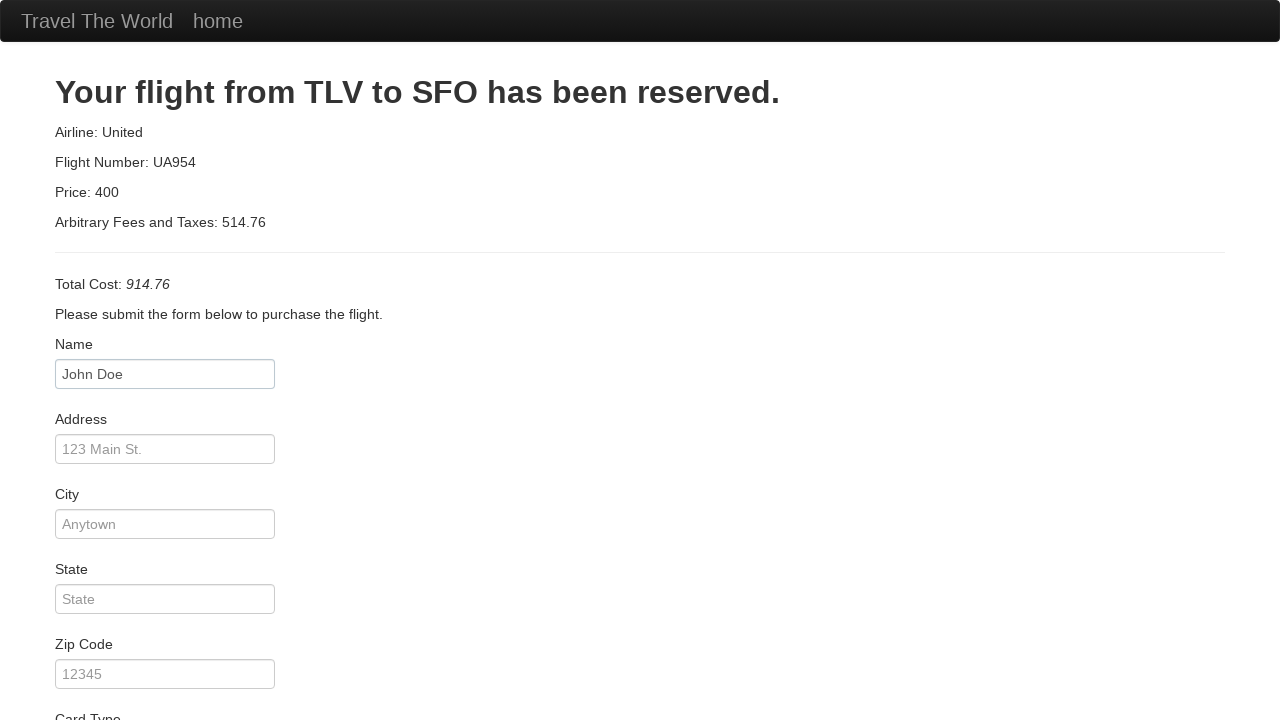

Filled address as '123 Street' on #address
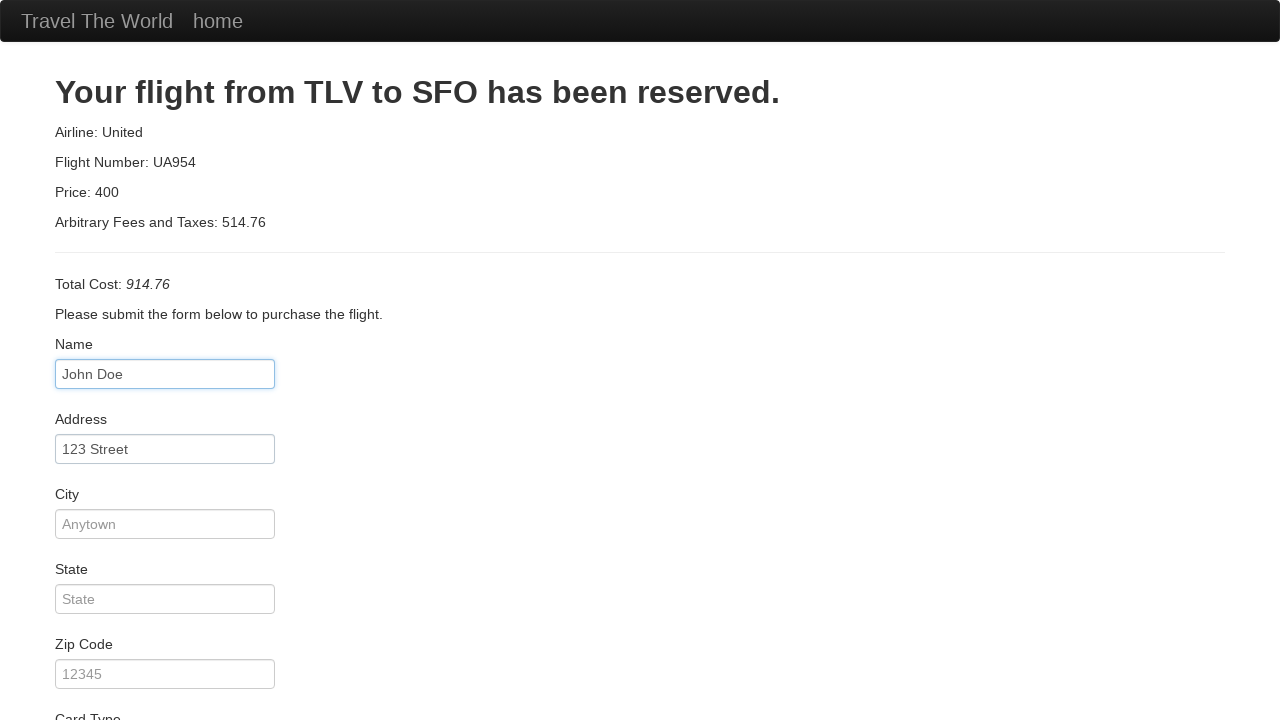

Filled city as 'New York' on #city
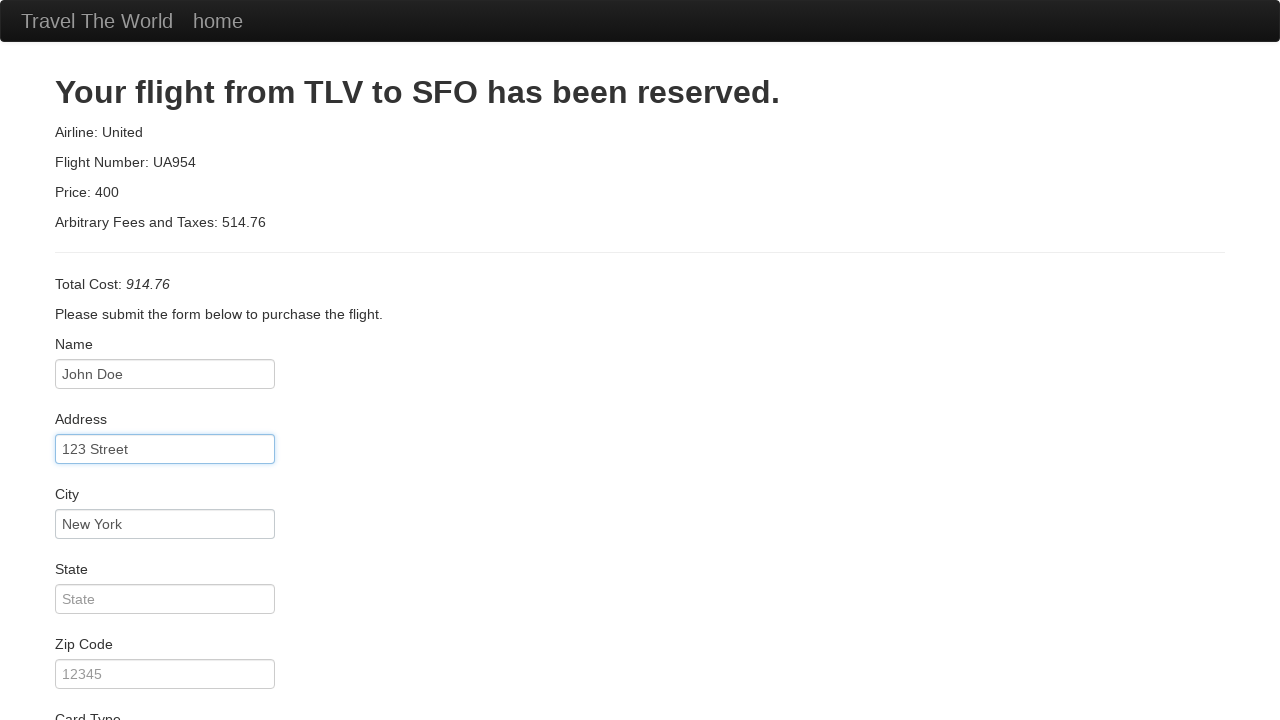

Filled credit card number on #creditCardNumber
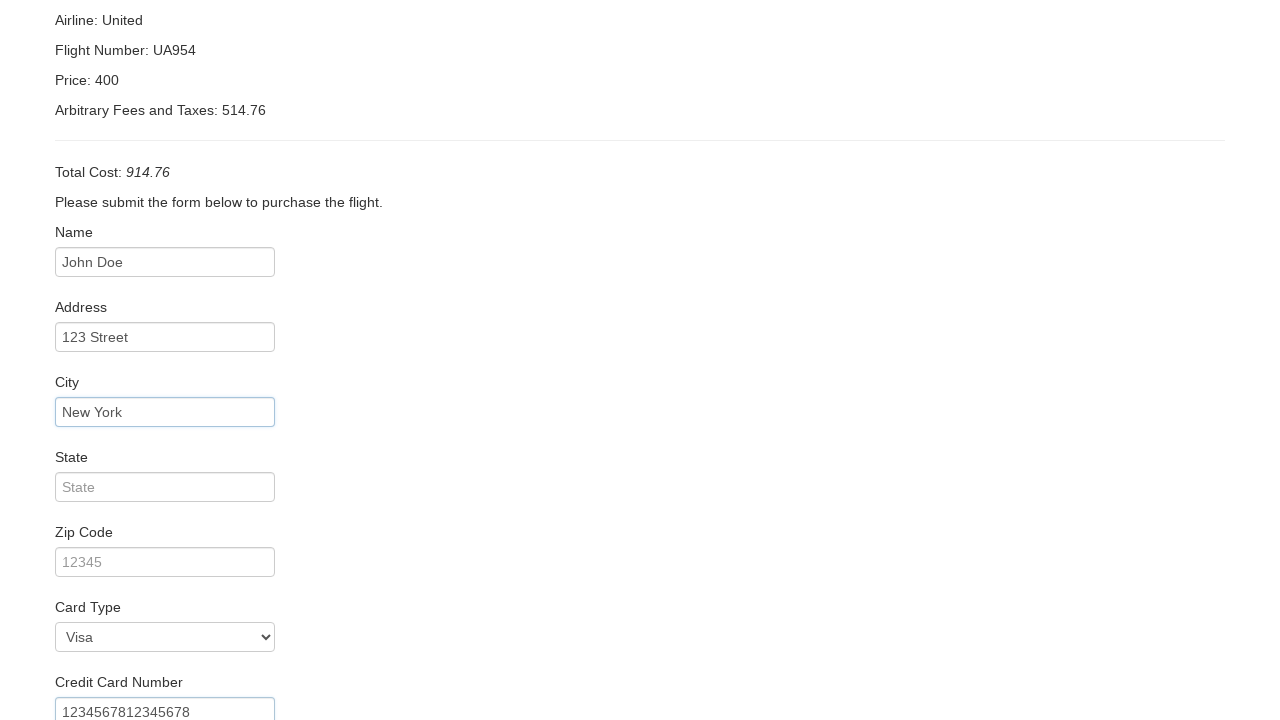

Filled name on card as 'John Doe' on #nameOnCard
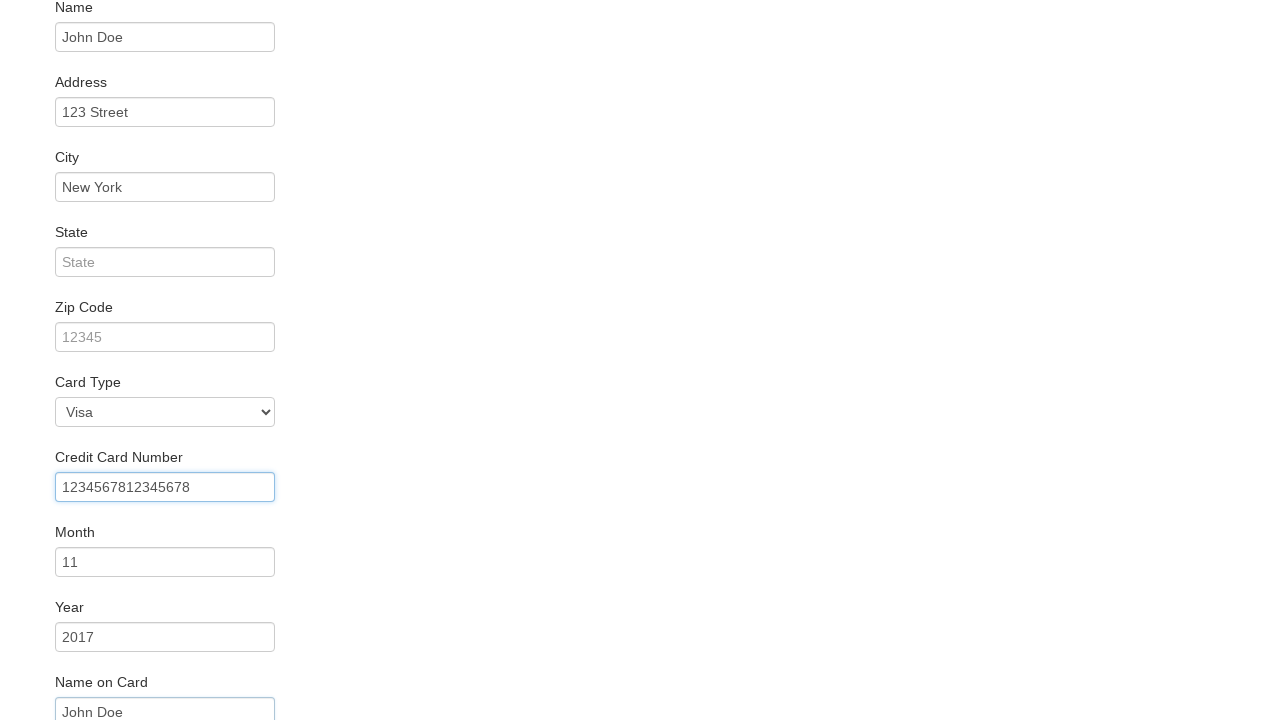

Clicked Purchase Flight button at (118, 685) on input[type='submit'][value='Purchase Flight']
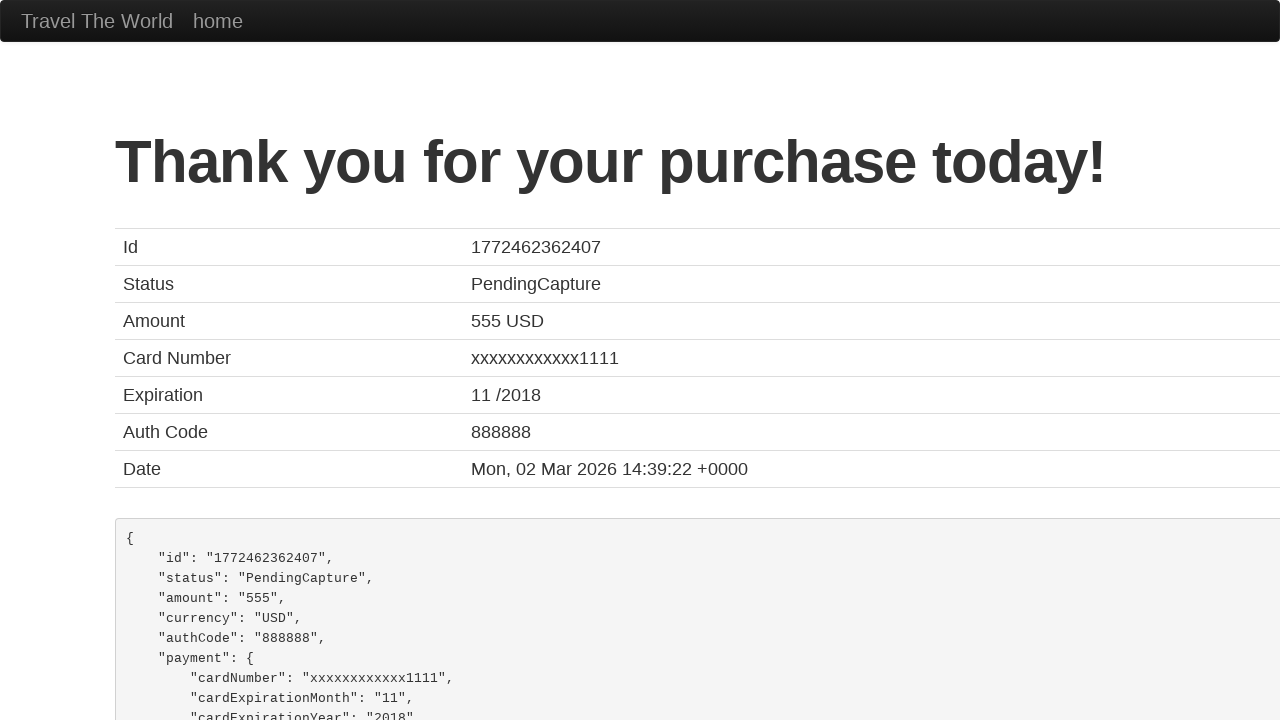

Confirmation page loaded
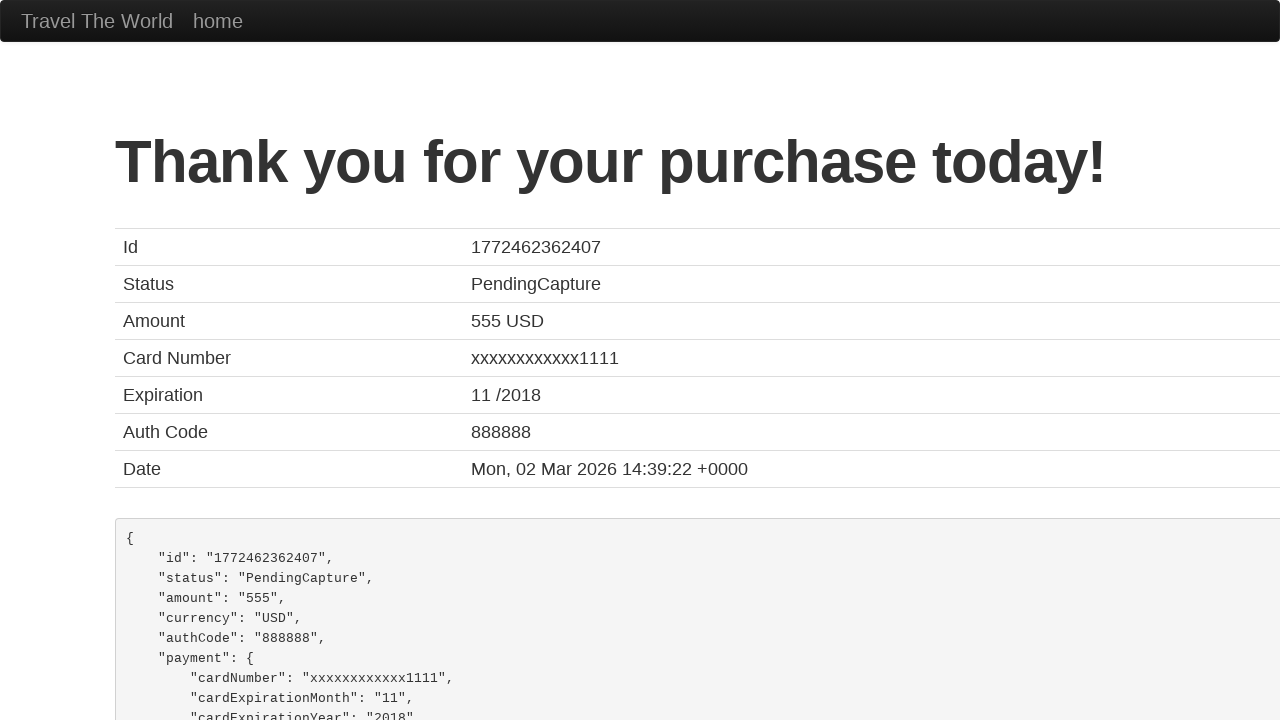

Verified confirmation page title is 'BlazeDemo Confirmation'
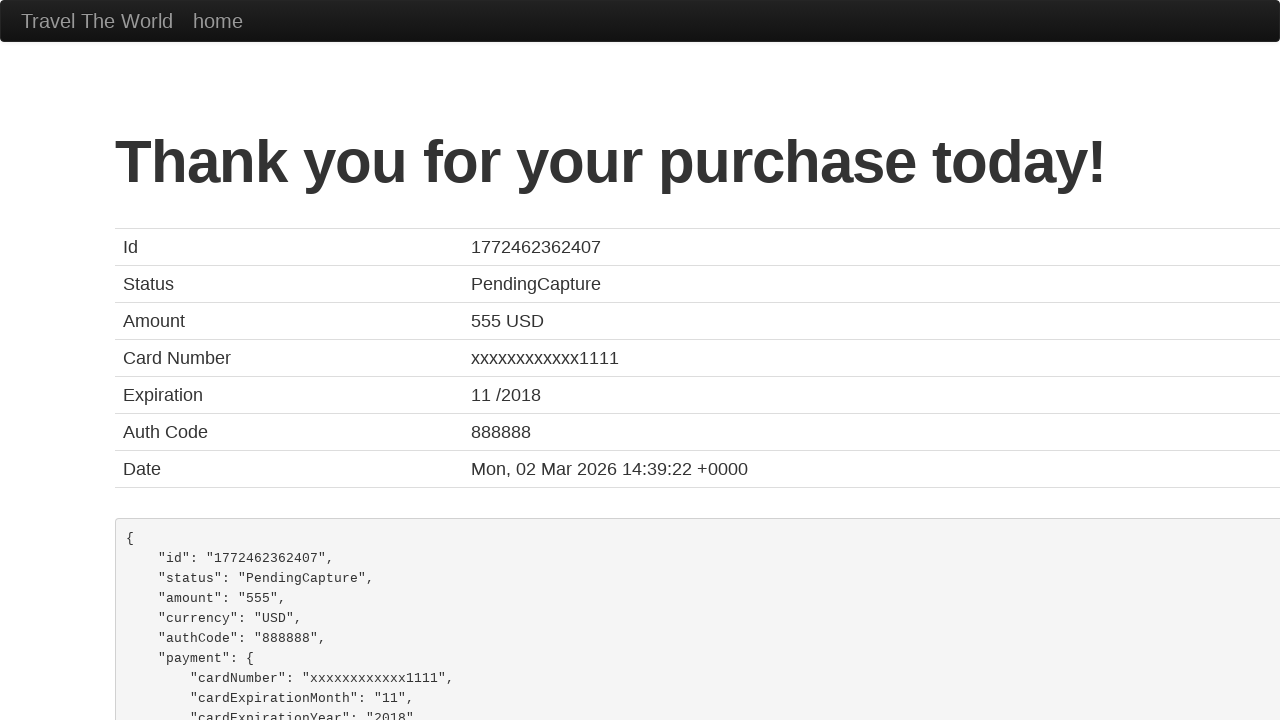

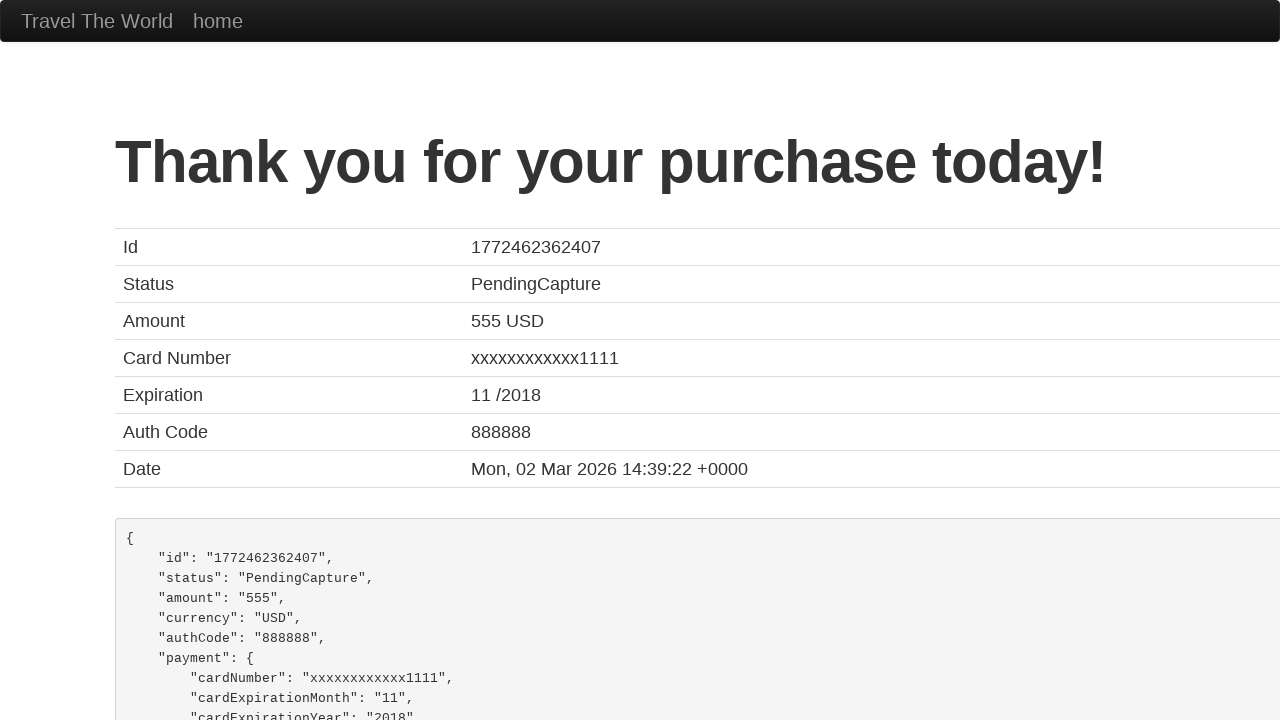